Tests marking all todo items as completed using the toggle all checkbox

Starting URL: https://demo.playwright.dev/todomvc

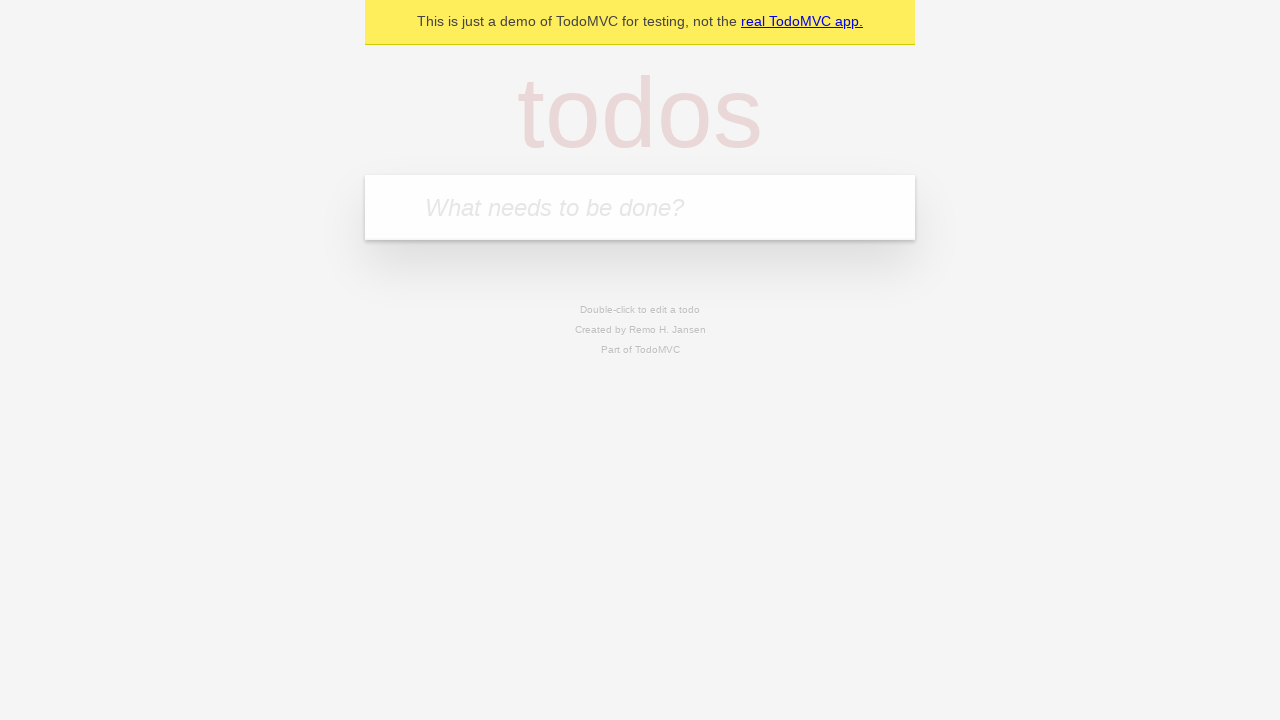

Filled todo input with 'buy some cheese' on internal:attr=[placeholder="What needs to be done?"i]
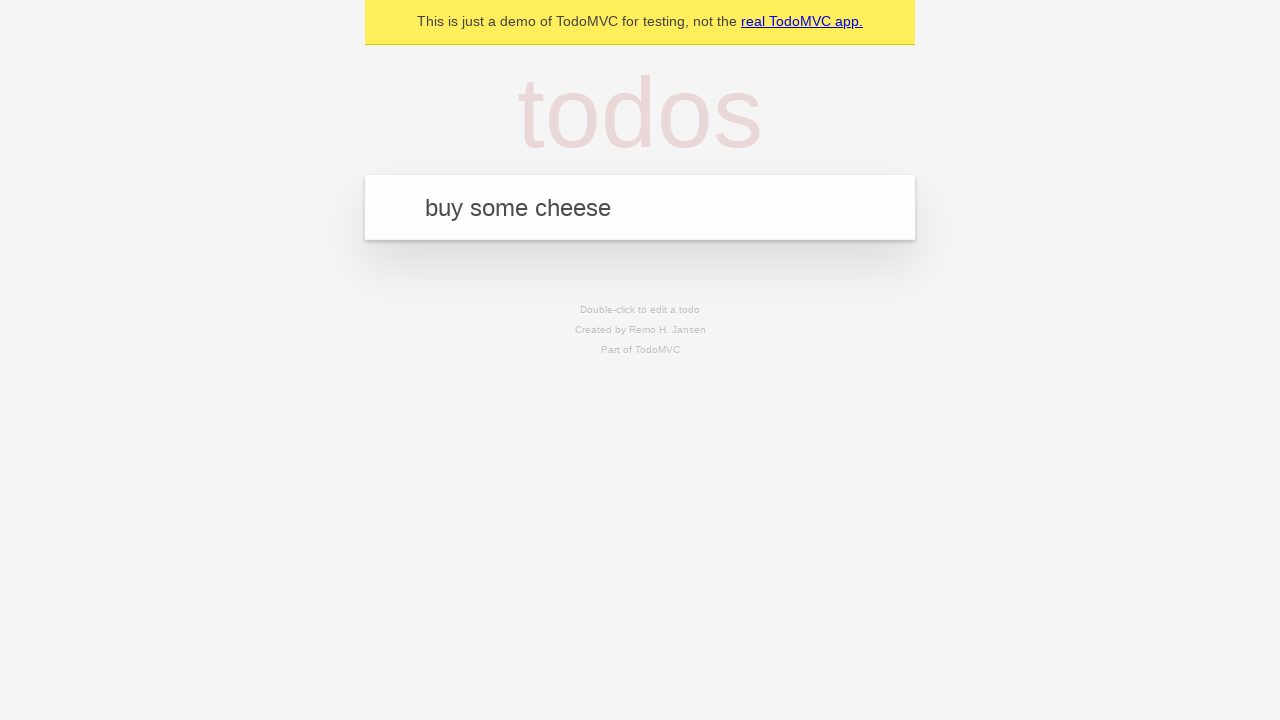

Pressed Enter to add first todo item on internal:attr=[placeholder="What needs to be done?"i]
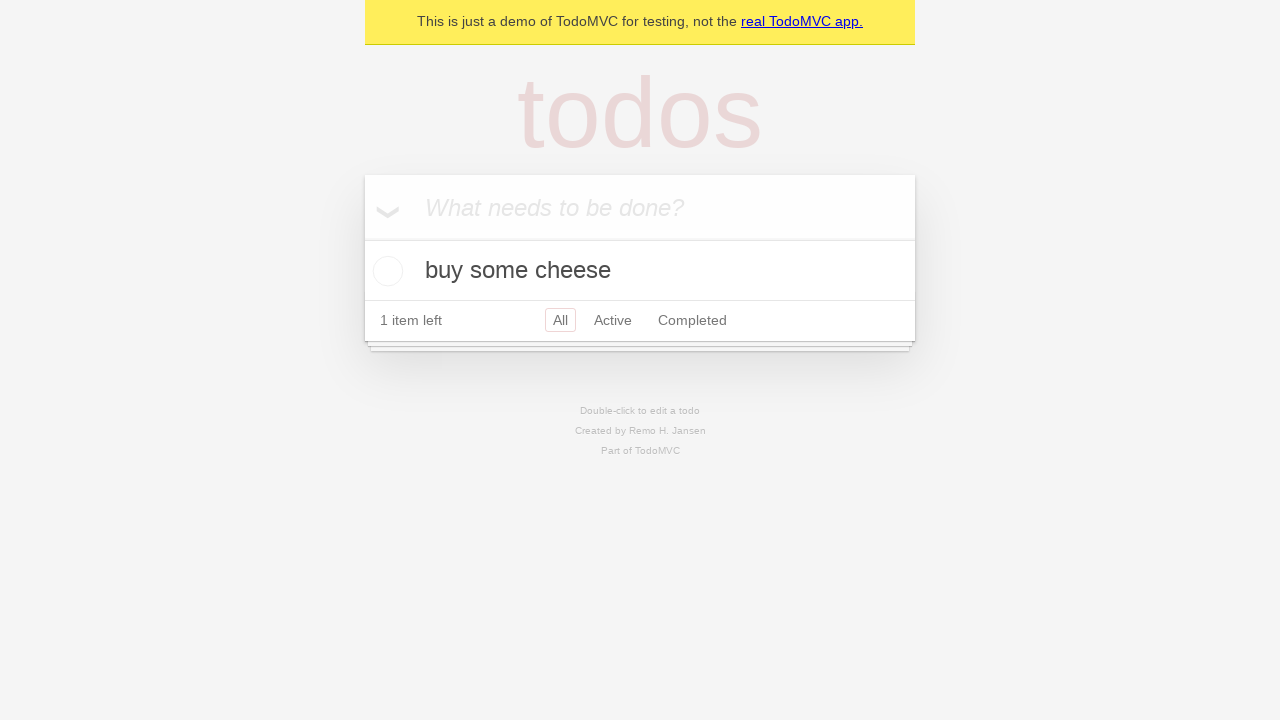

Filled todo input with 'feed the cat' on internal:attr=[placeholder="What needs to be done?"i]
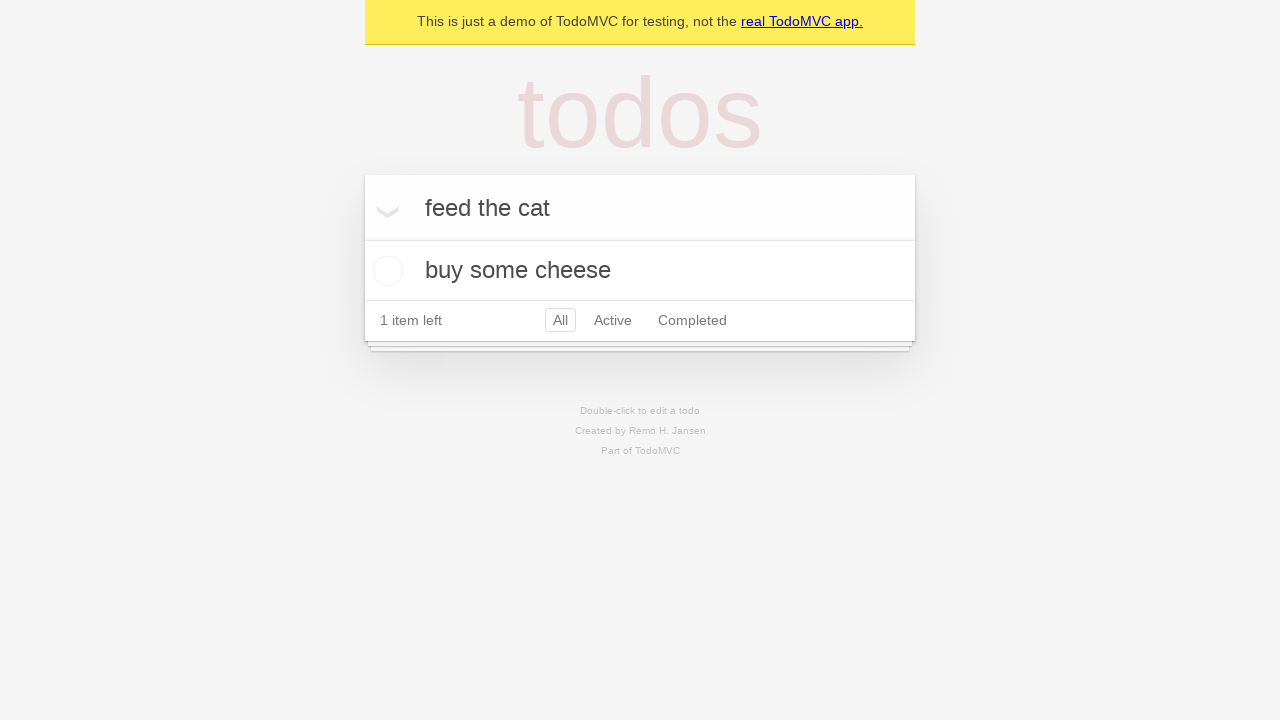

Pressed Enter to add second todo item on internal:attr=[placeholder="What needs to be done?"i]
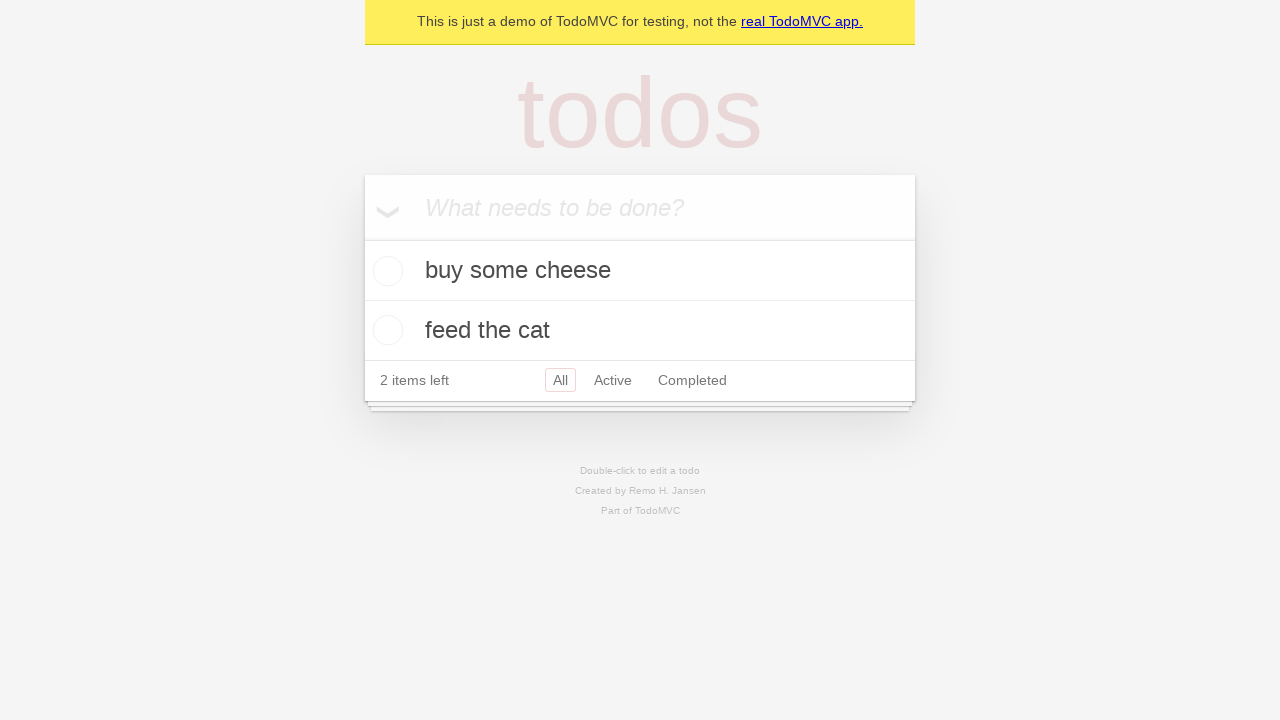

Filled todo input with 'book a doctors appointment' on internal:attr=[placeholder="What needs to be done?"i]
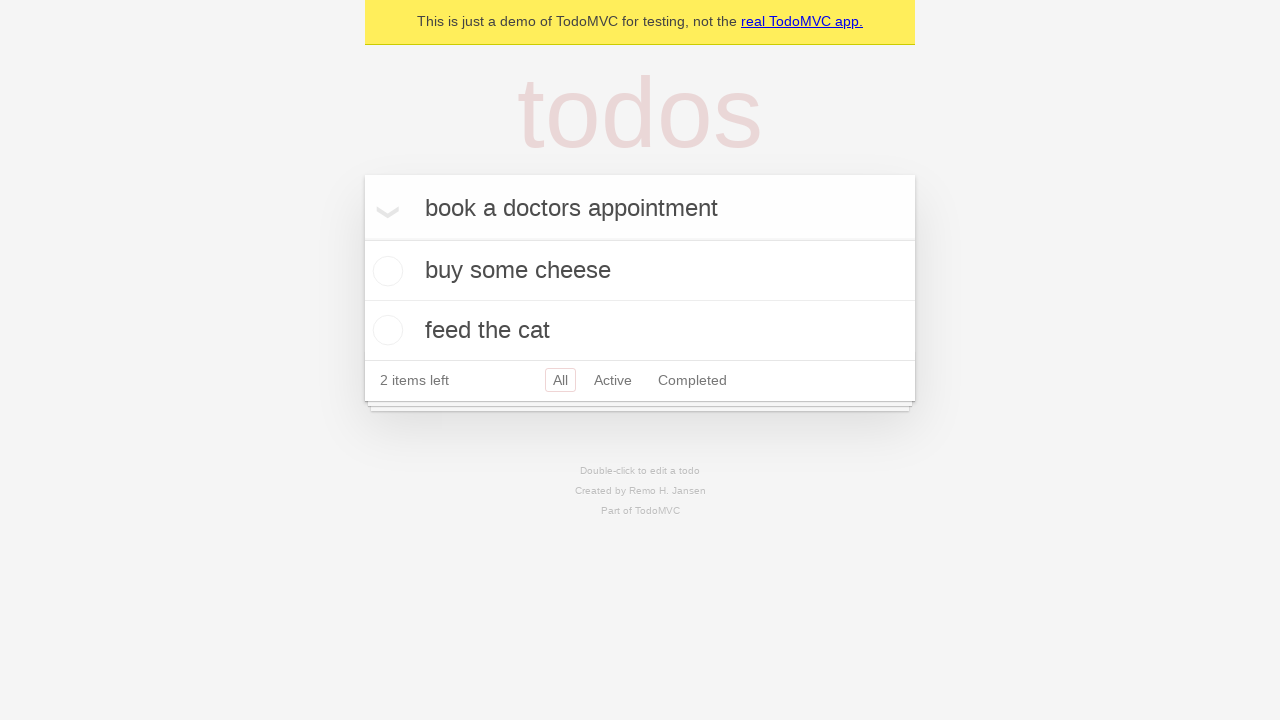

Pressed Enter to add third todo item on internal:attr=[placeholder="What needs to be done?"i]
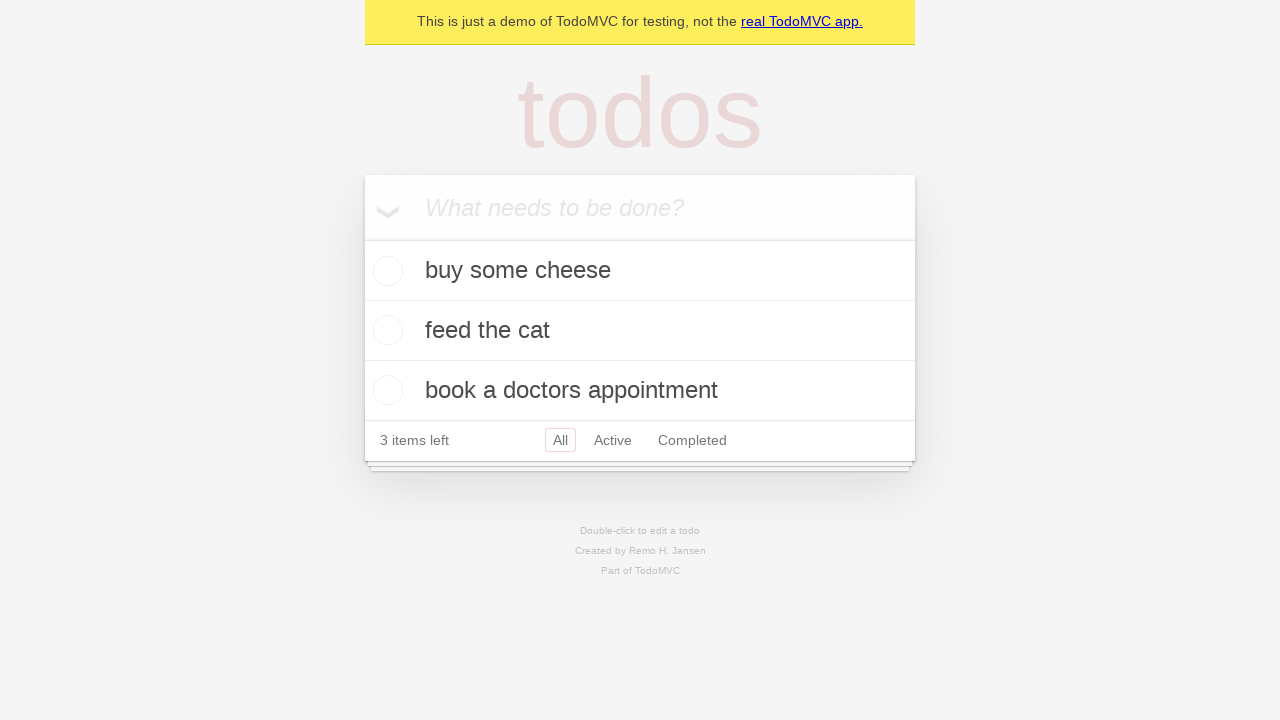

Waited for all three todo items to be created
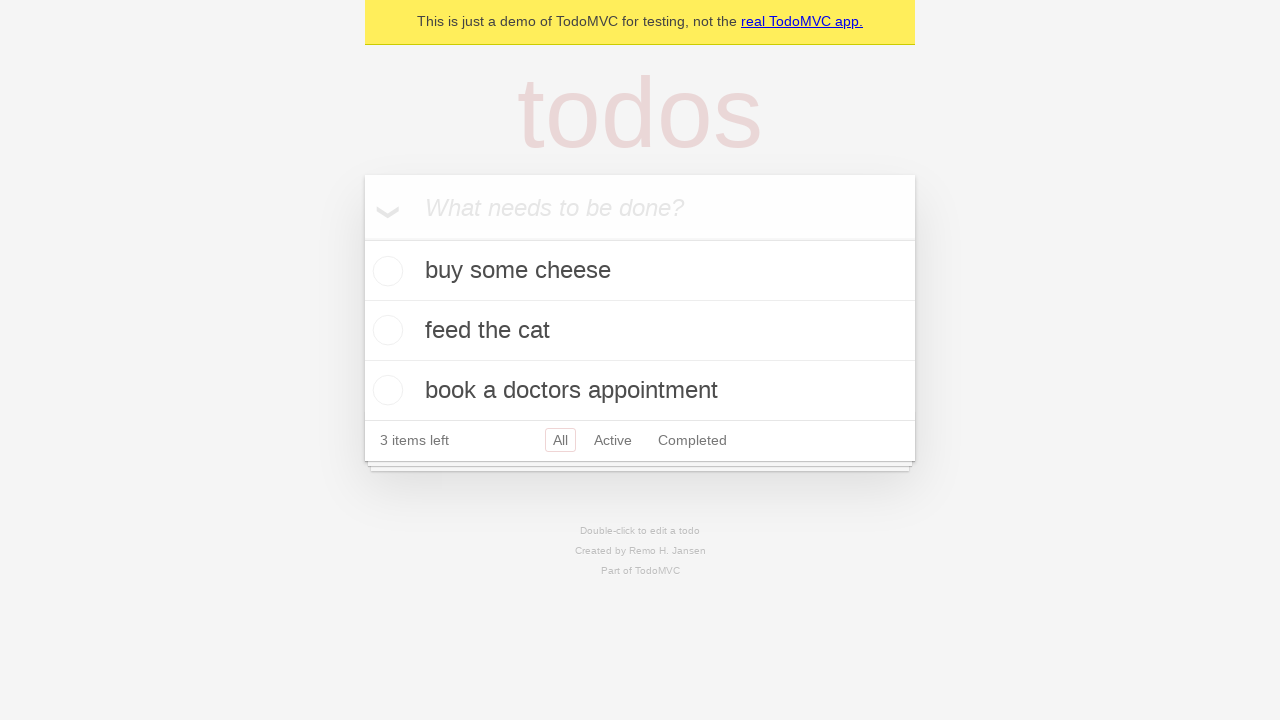

Clicked 'Mark all as complete' checkbox to mark all items as completed at (362, 238) on internal:label="Mark all as complete"i
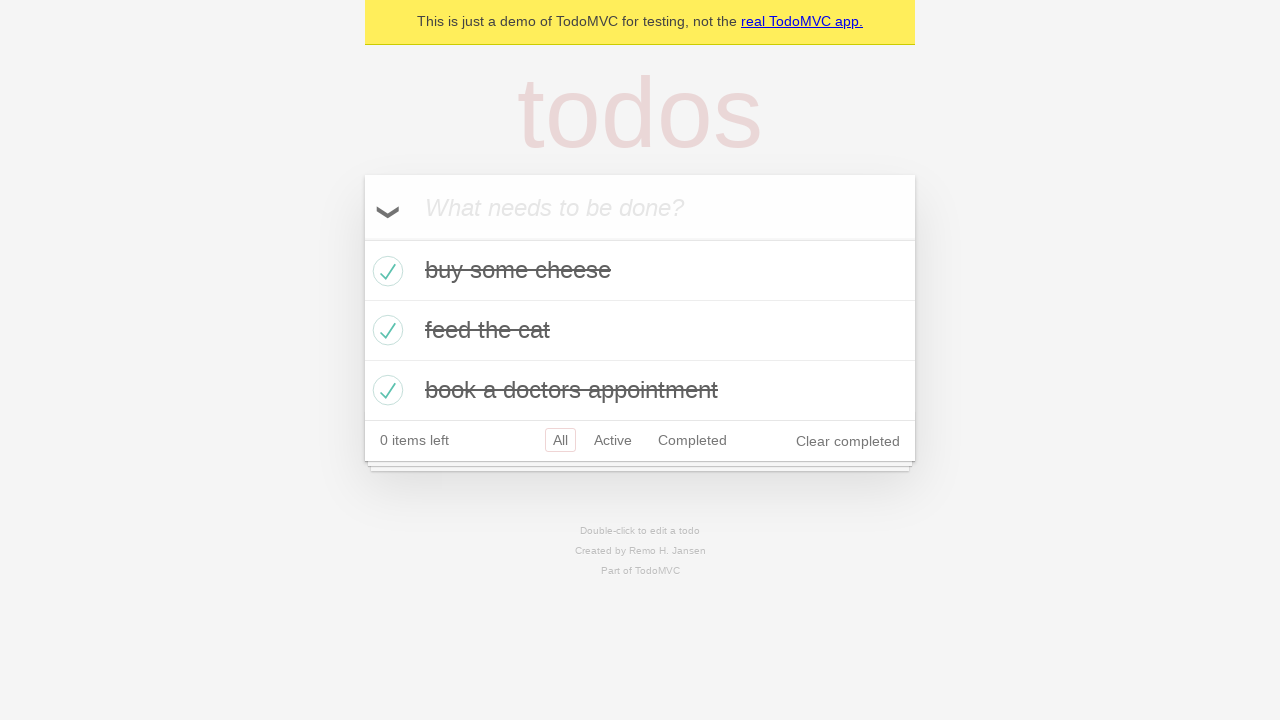

Verified all three todo items are now marked as completed
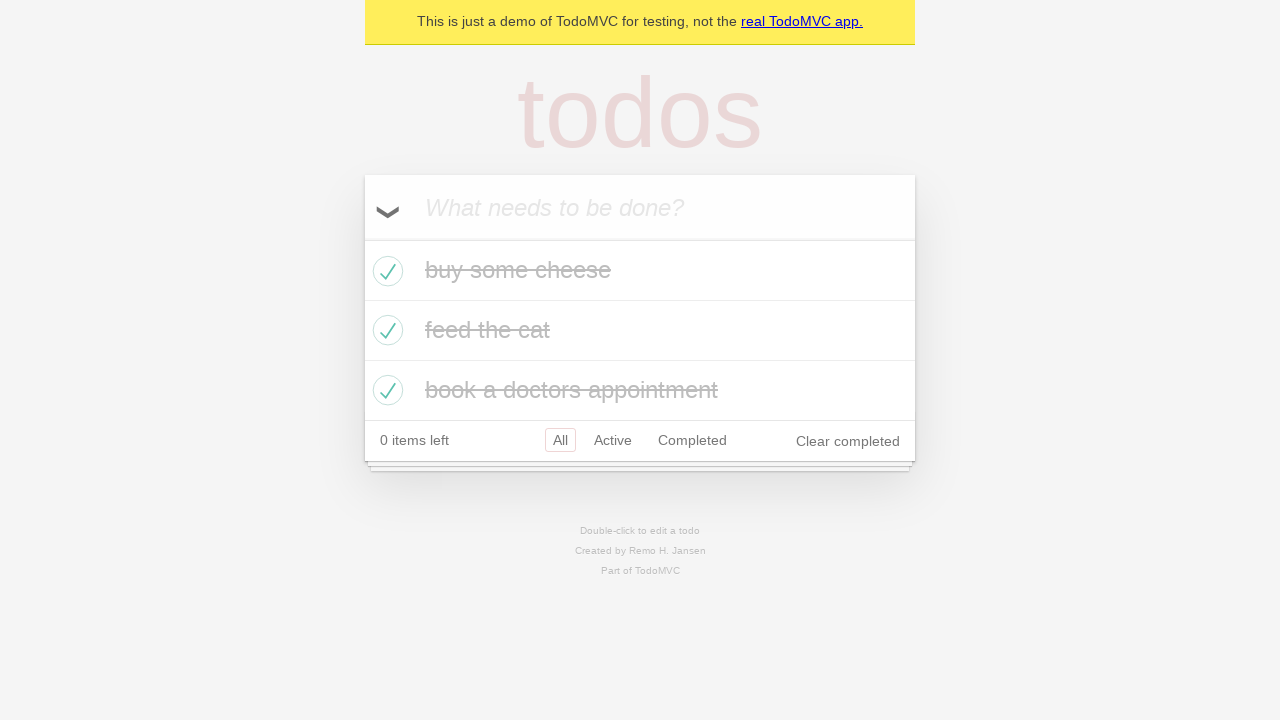

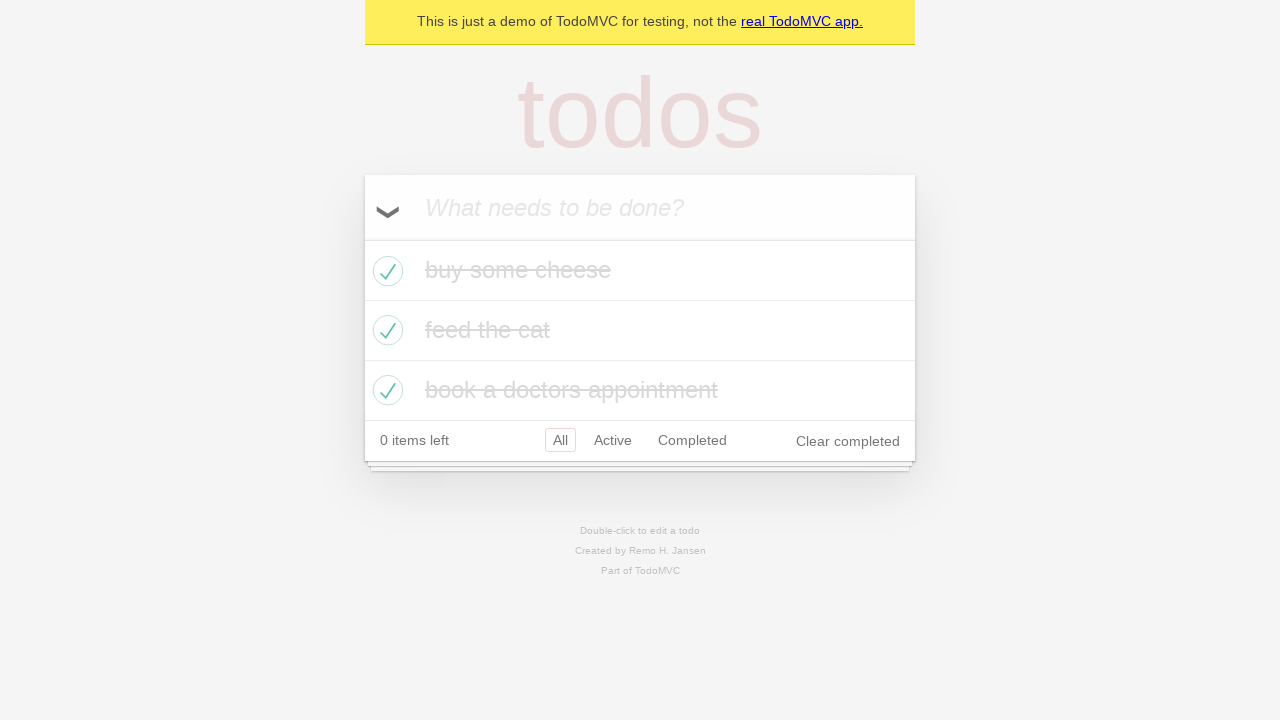